Selects an option from a dropdown menu by value

Starting URL: https://demoqa.com/select-menu

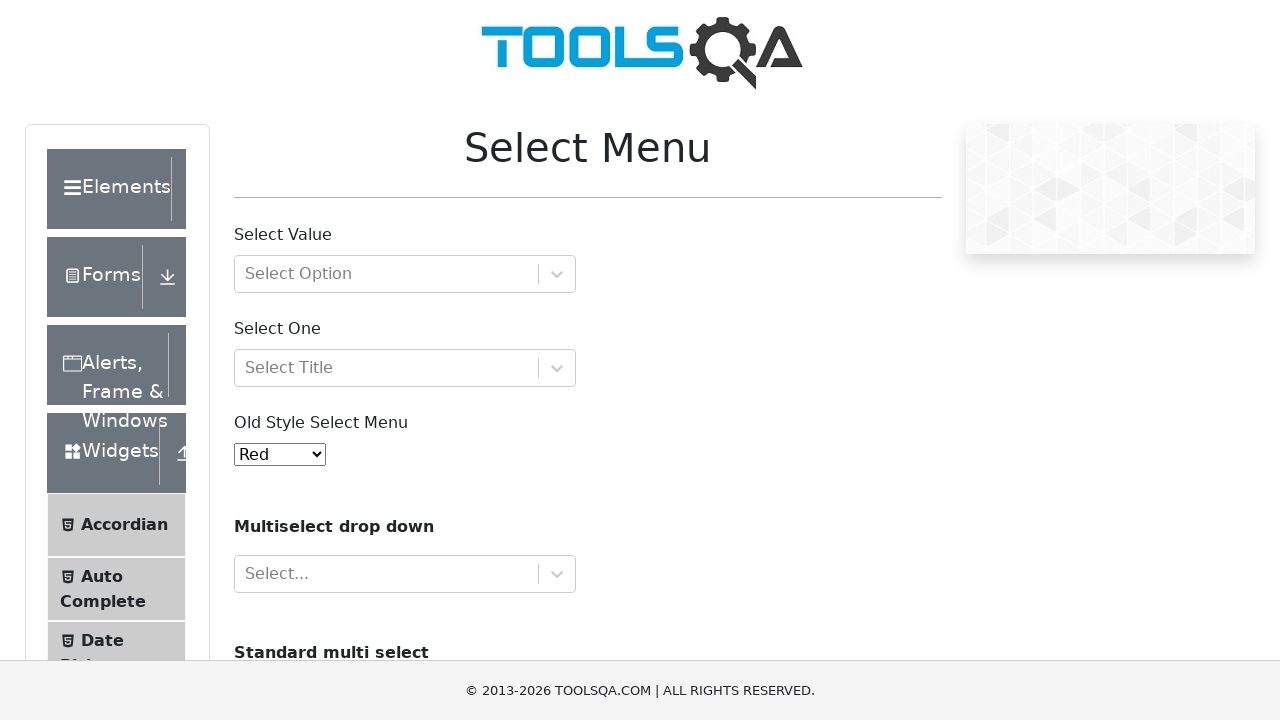

Navigated to Select Menu demo page
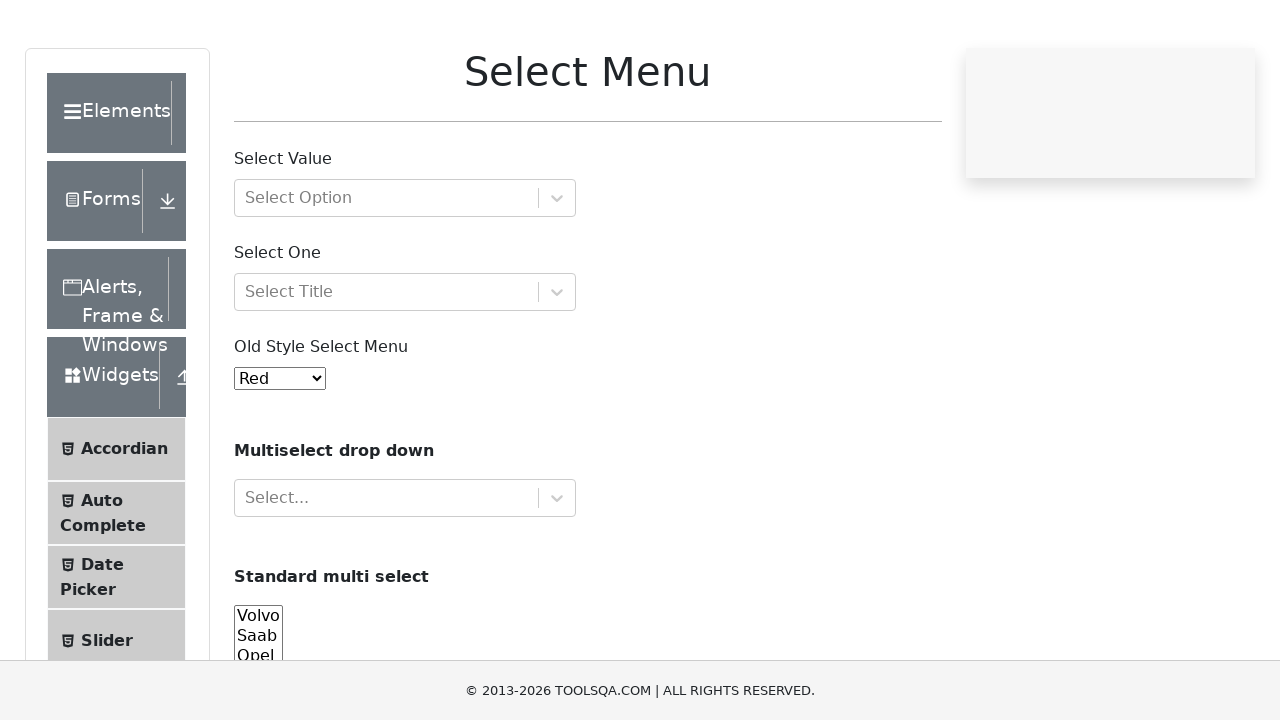

Selected option with value '3' from the dropdown menu on #oldSelectMenu
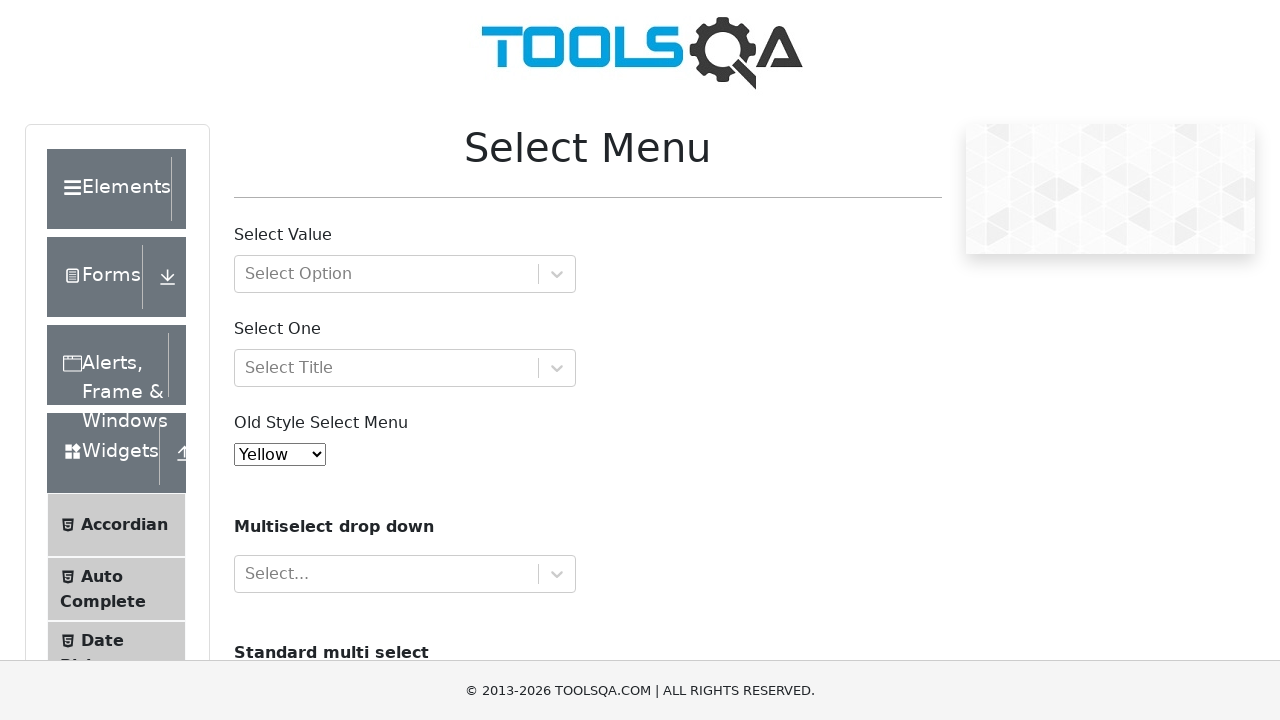

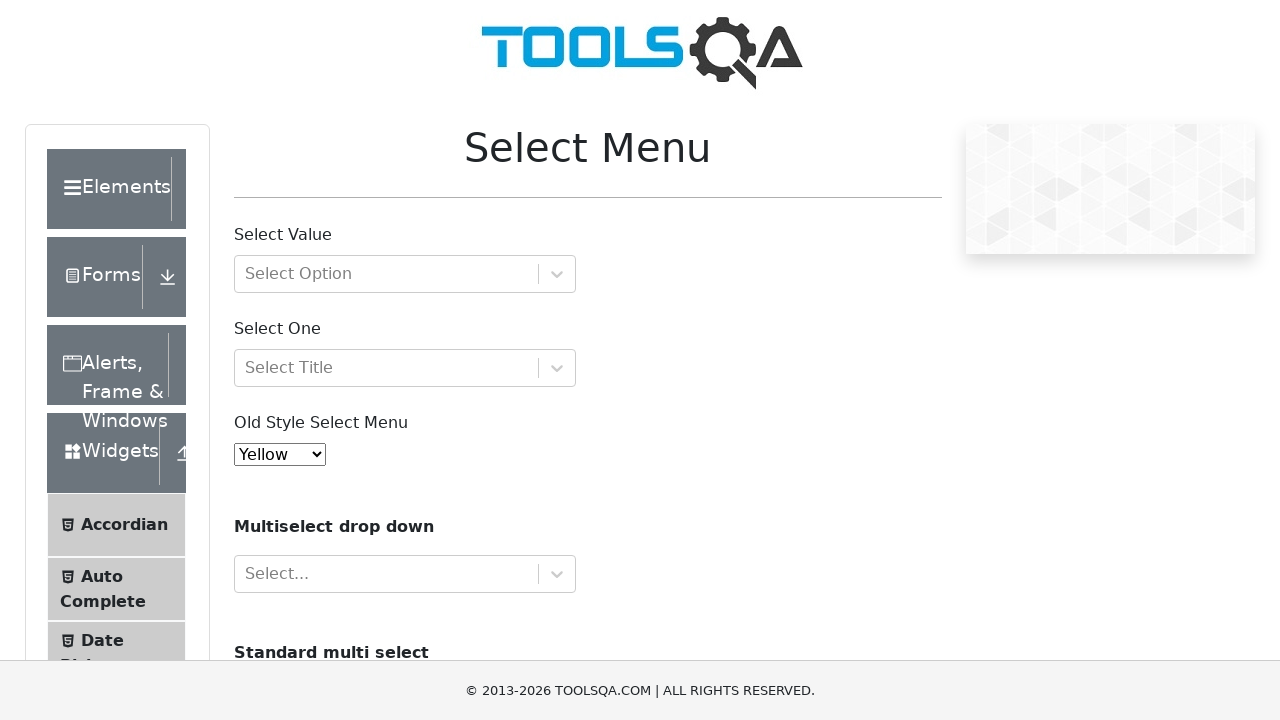